Tests data table sorting by clicking the dues column header twice and verifying values are sorted in descending order (table without attributes)

Starting URL: http://the-internet.herokuapp.com/tables

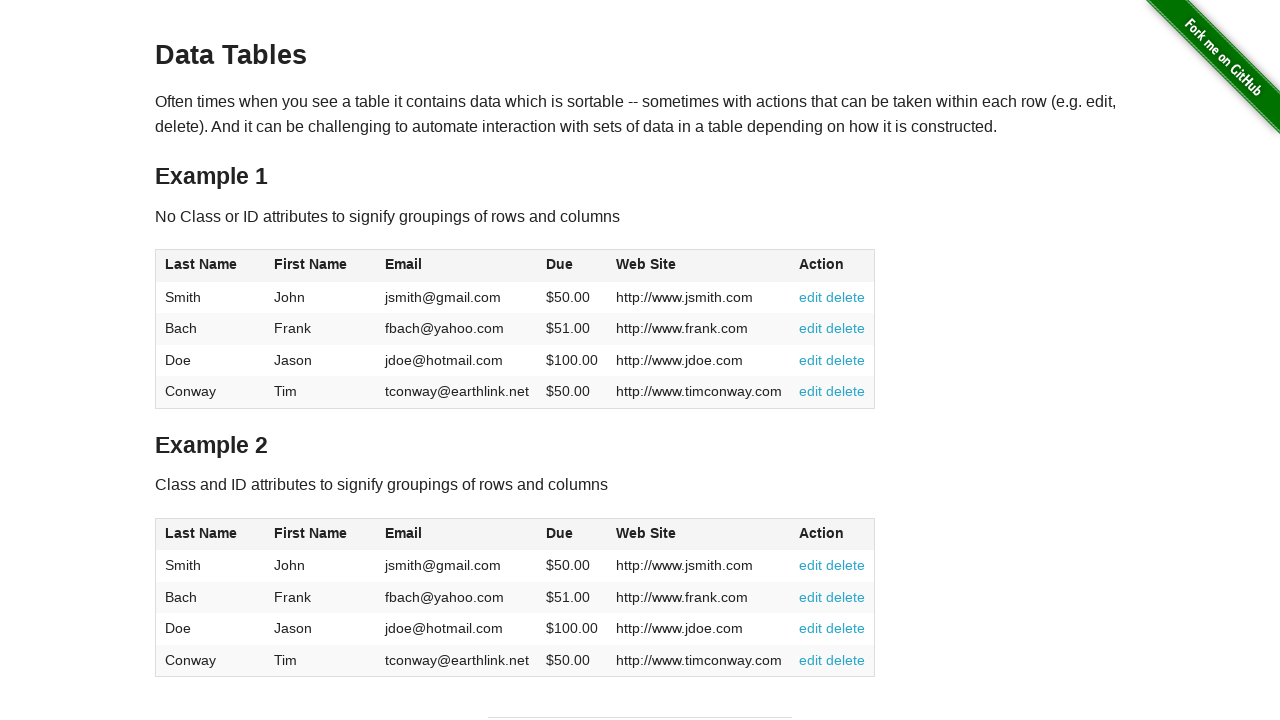

Clicked dues column header to sort ascending at (572, 266) on #table1 thead tr th:nth-of-type(4)
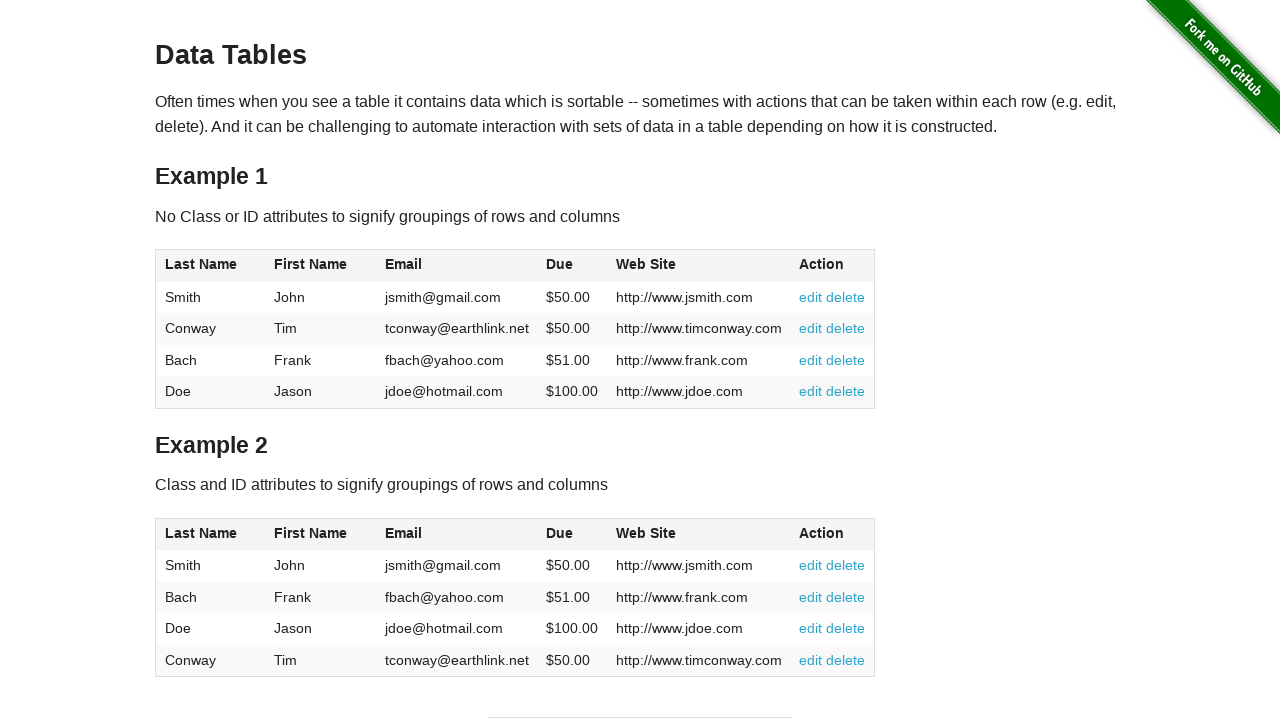

Clicked dues column header again to sort descending at (572, 266) on #table1 thead tr th:nth-of-type(4)
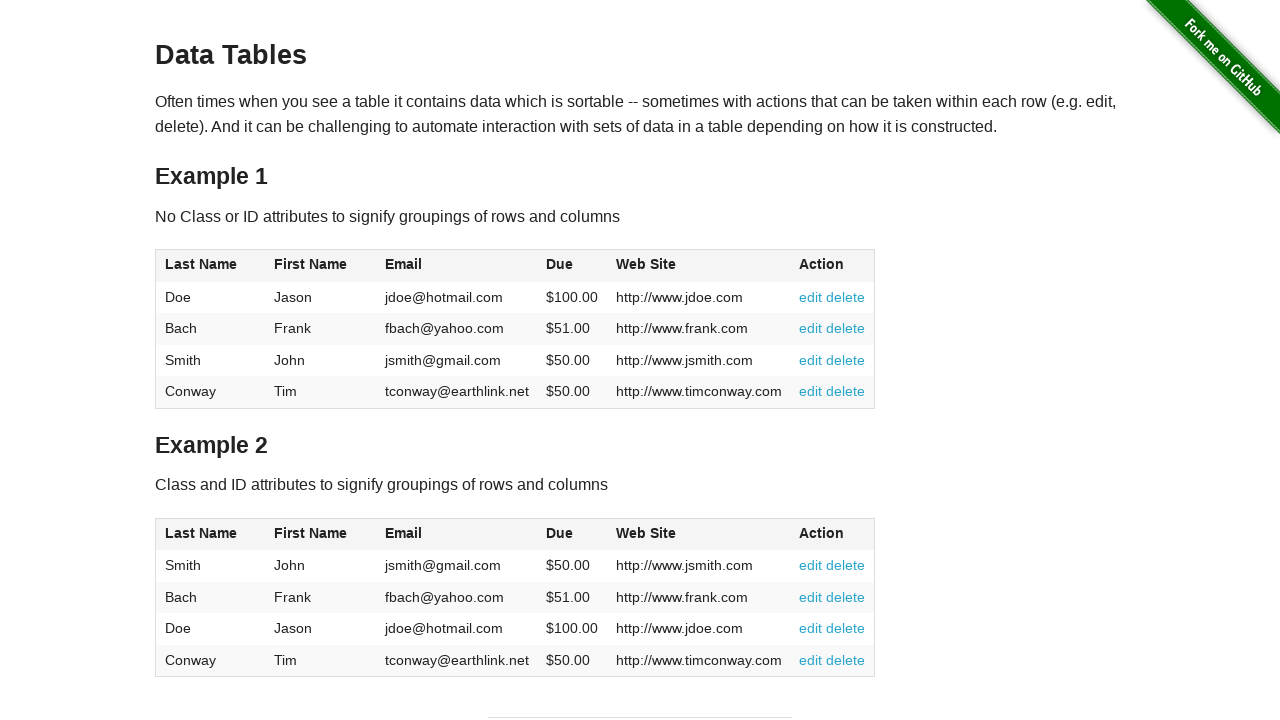

Table sorted and dues column is visible
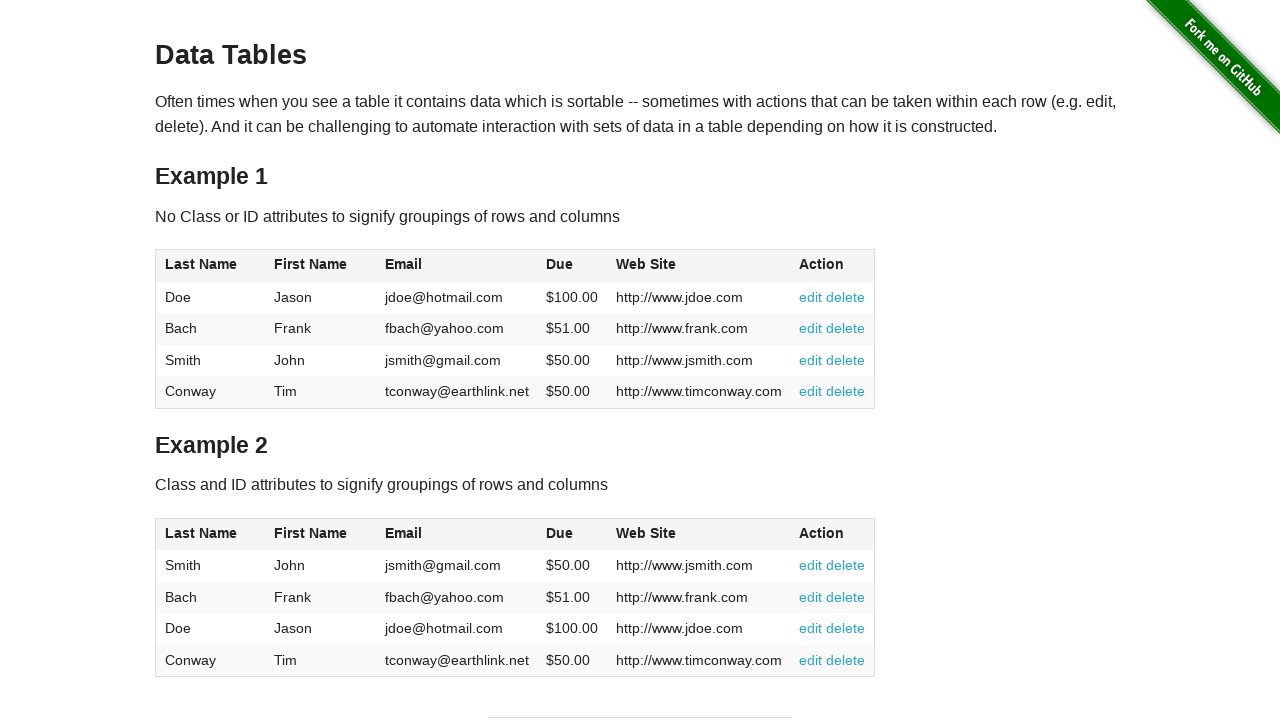

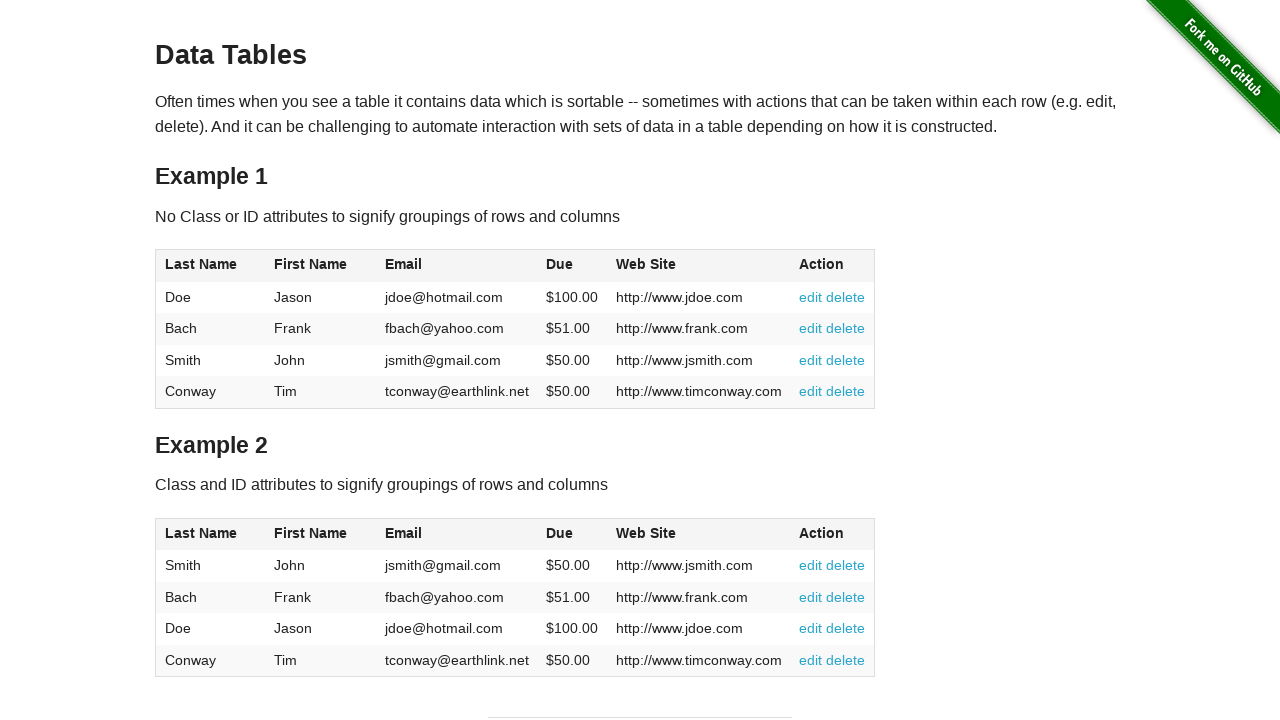